Tests static dropdown selection using different selection methods (by value, by index, by visible text) and interacts with a dynamic autocomplete input field by typing a search term.

Starting URL: https://rahulshettyacademy.com/AutomationPractice/

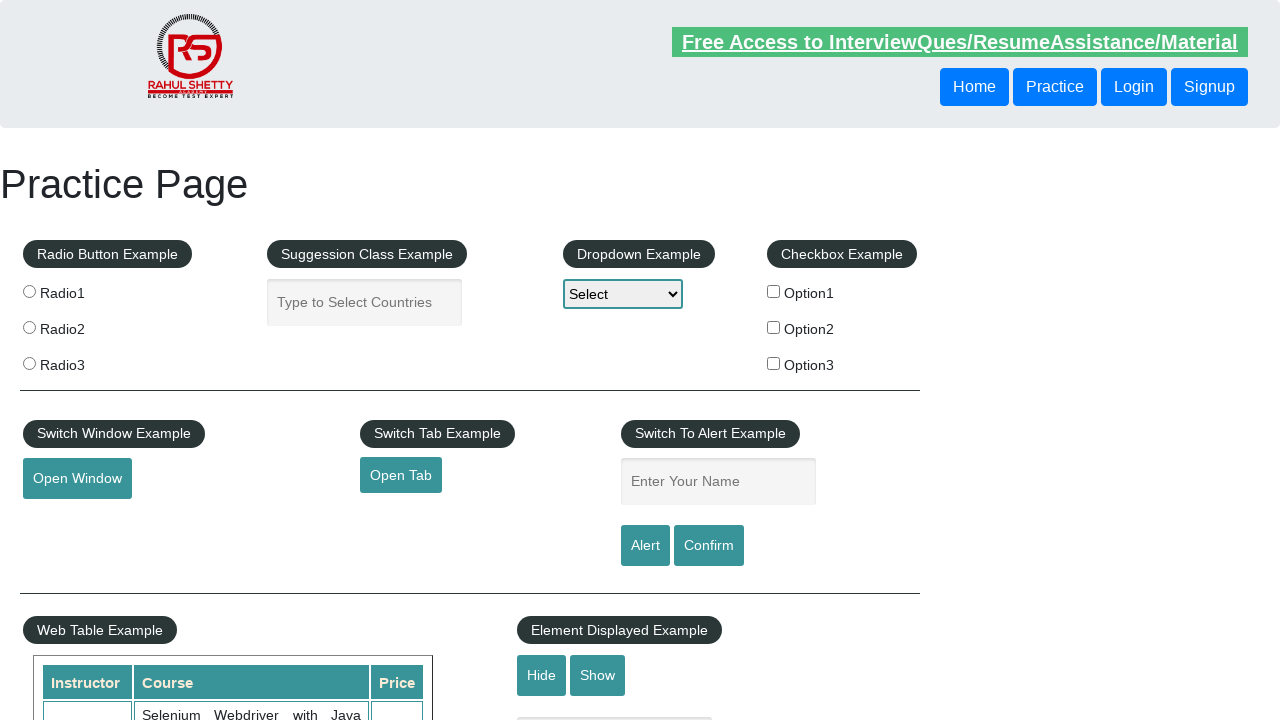

Selected dropdown option by value 'option3' on #dropdown-class-example
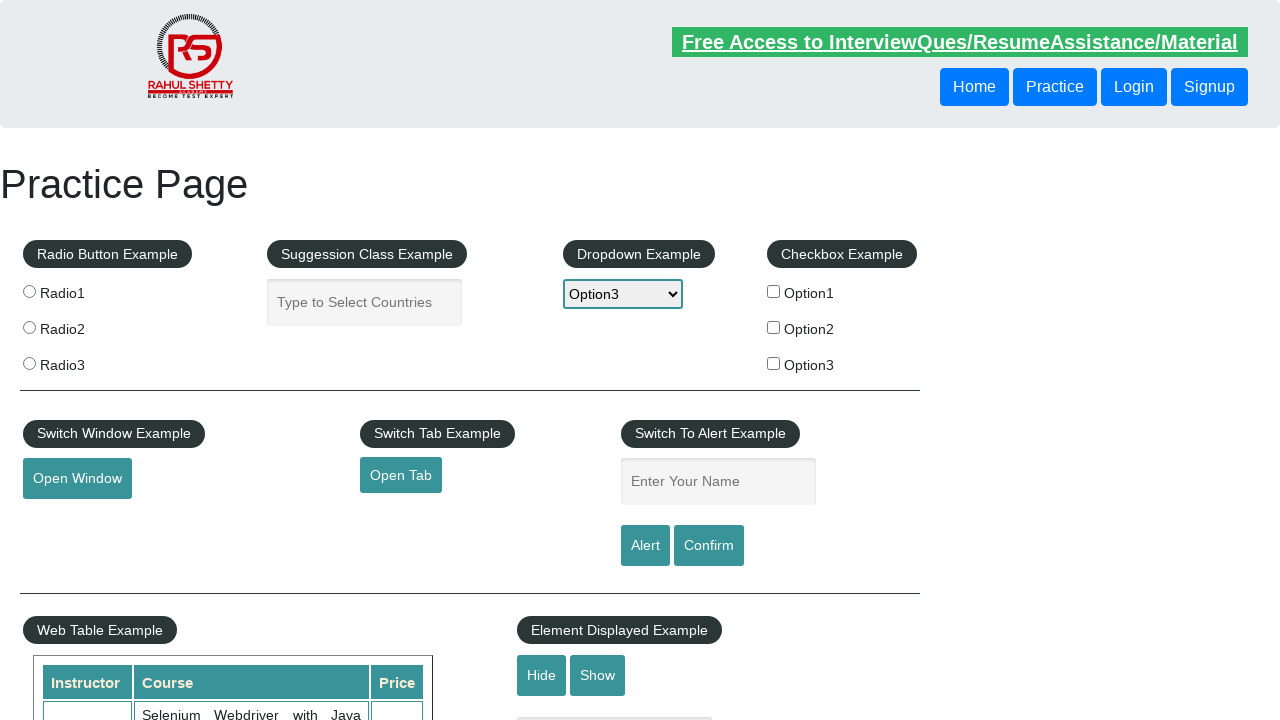

Selected dropdown option by index 1 (Option1) on #dropdown-class-example
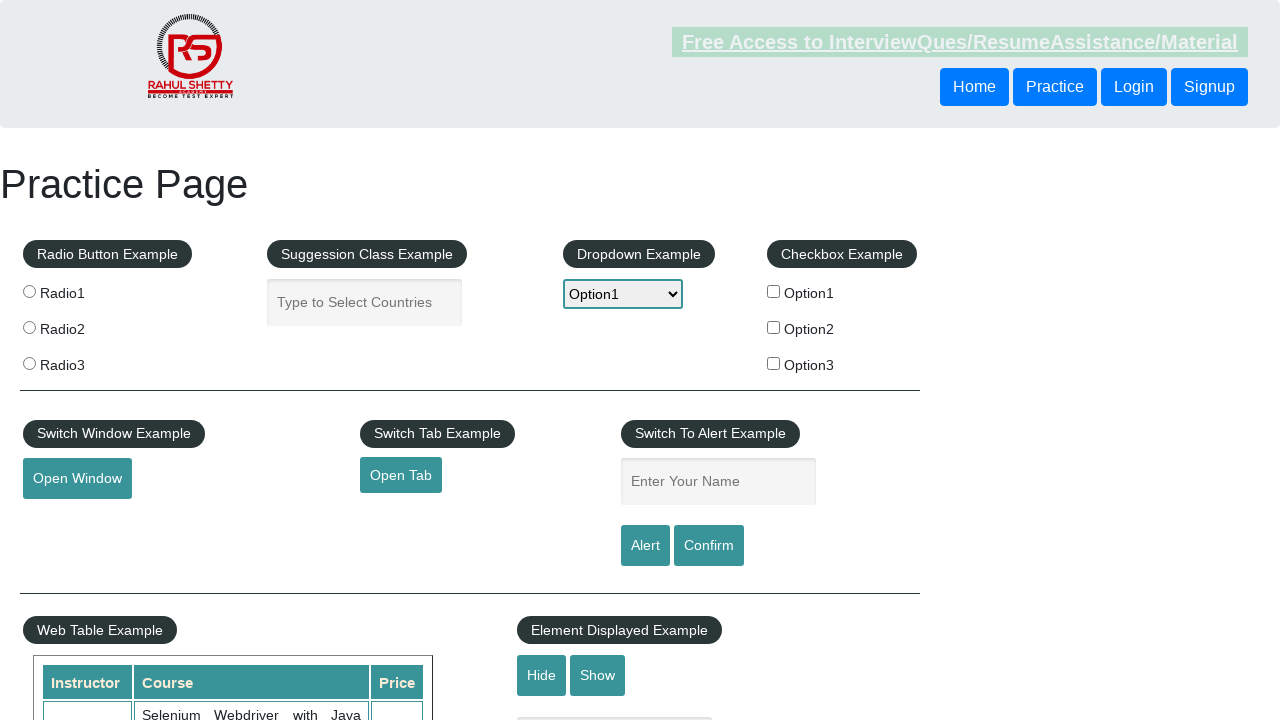

Selected dropdown option by visible text 'Option2' on #dropdown-class-example
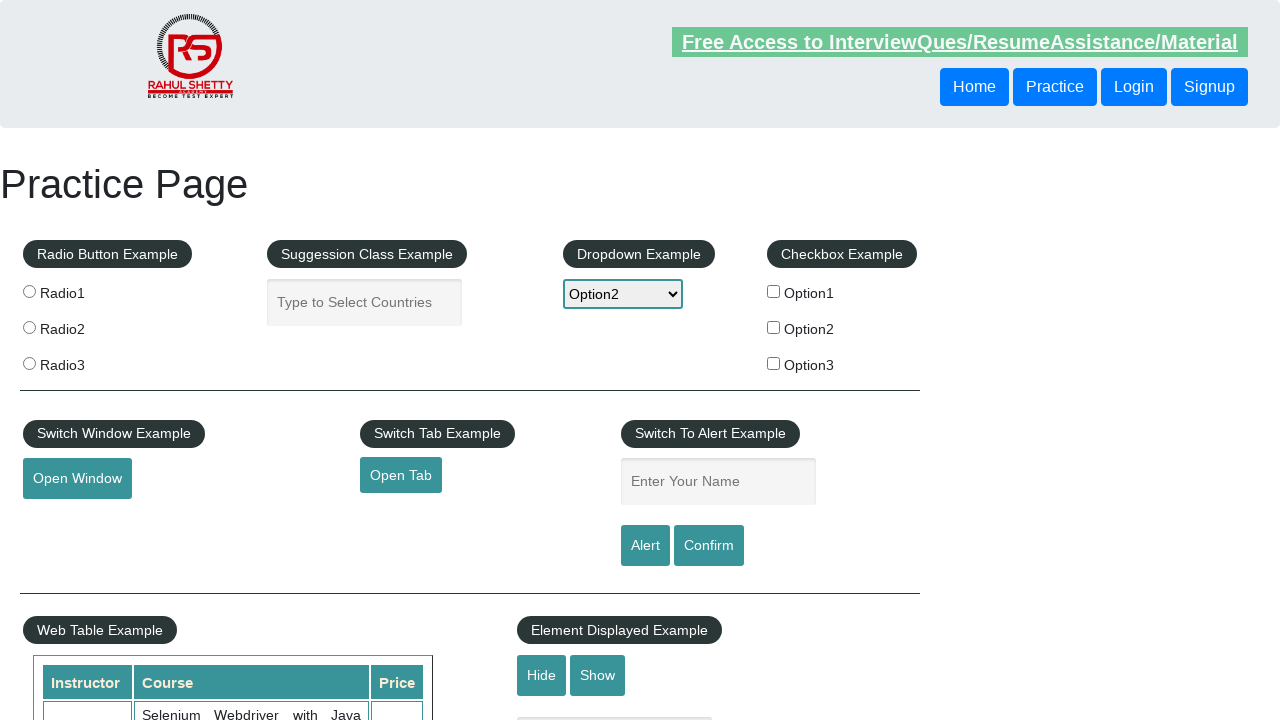

Filled autocomplete field with 'eth' on #autocomplete
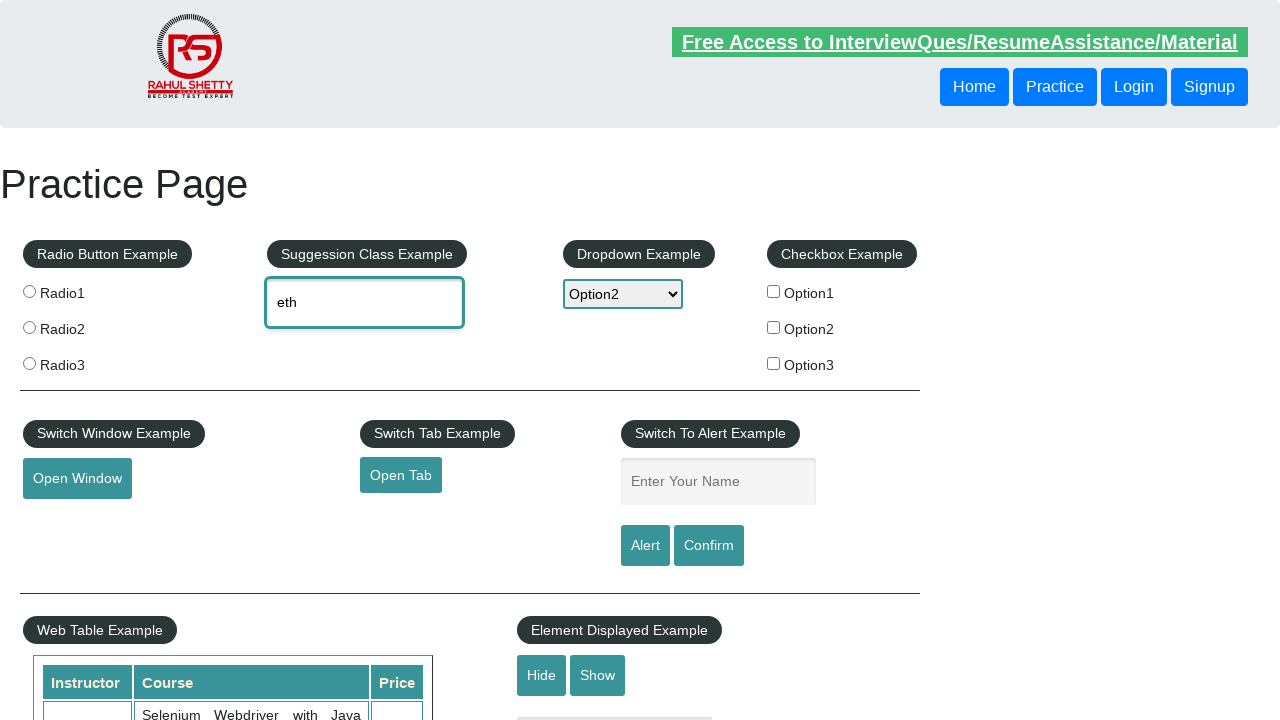

Waited 2000ms for autocomplete suggestions to appear
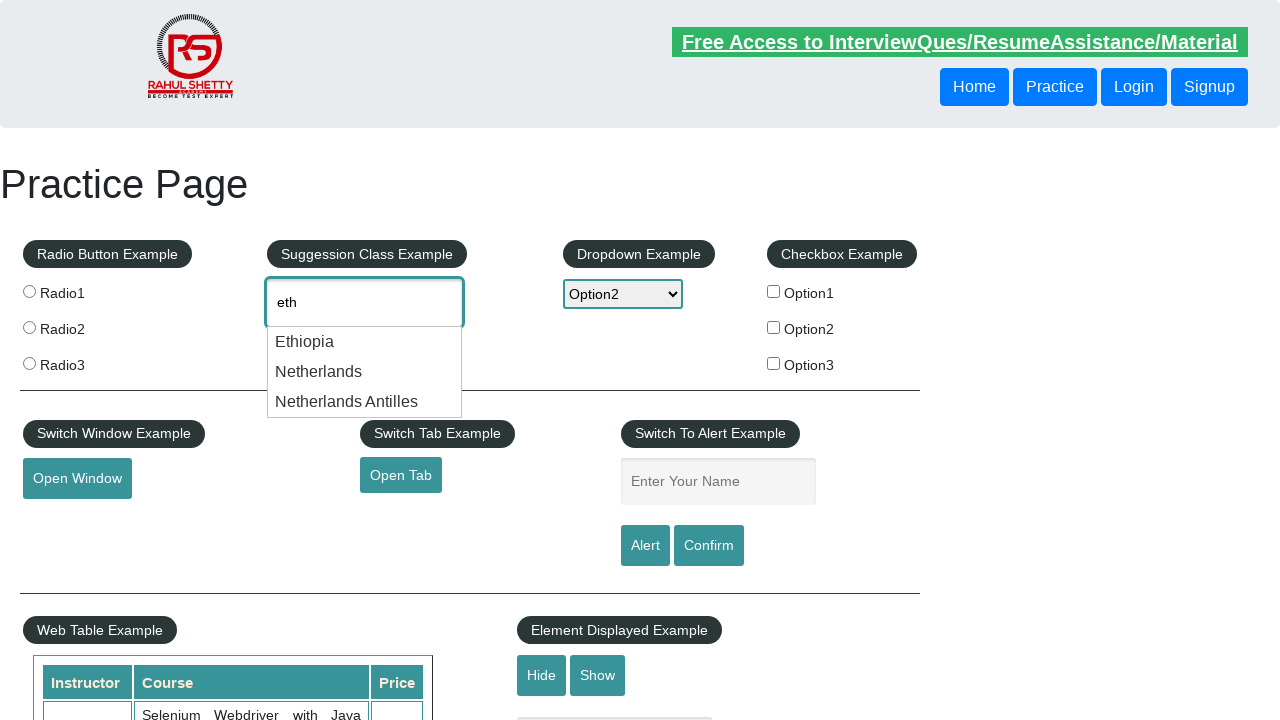

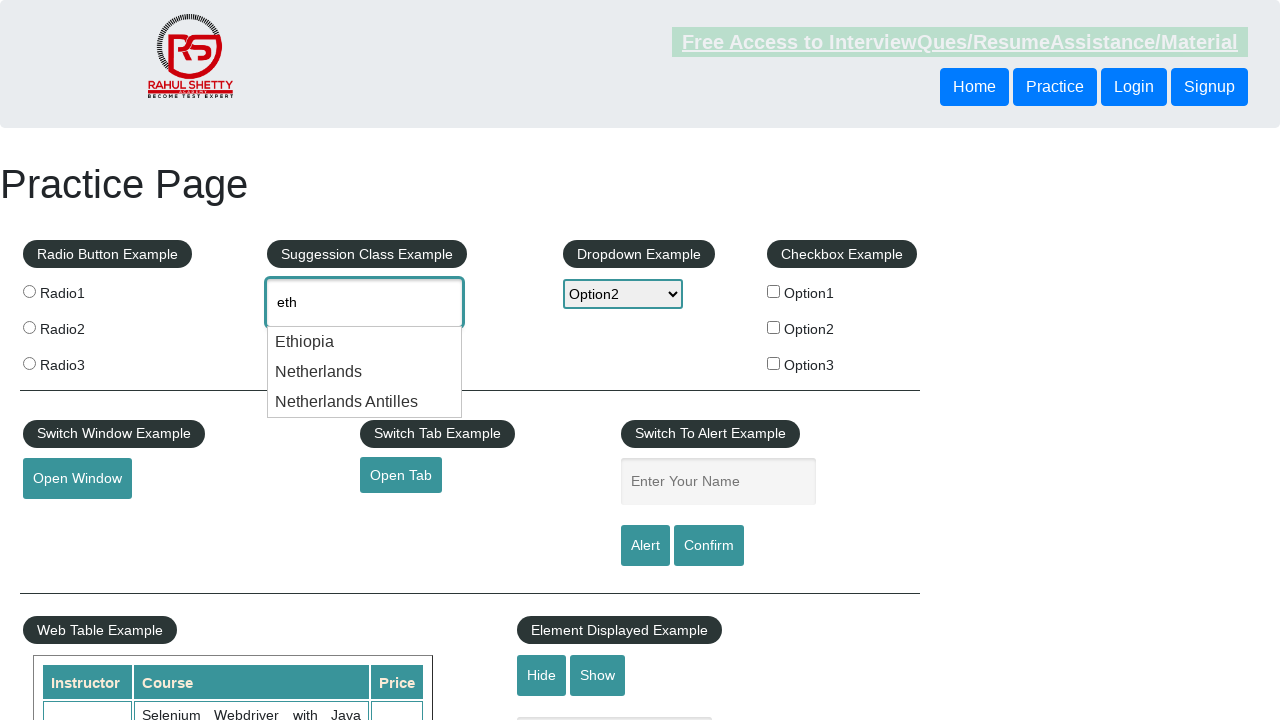